Tests Gmail login page error validation by clicking Next without entering email and verifying the error message appears

Starting URL: http://www.gmail.com

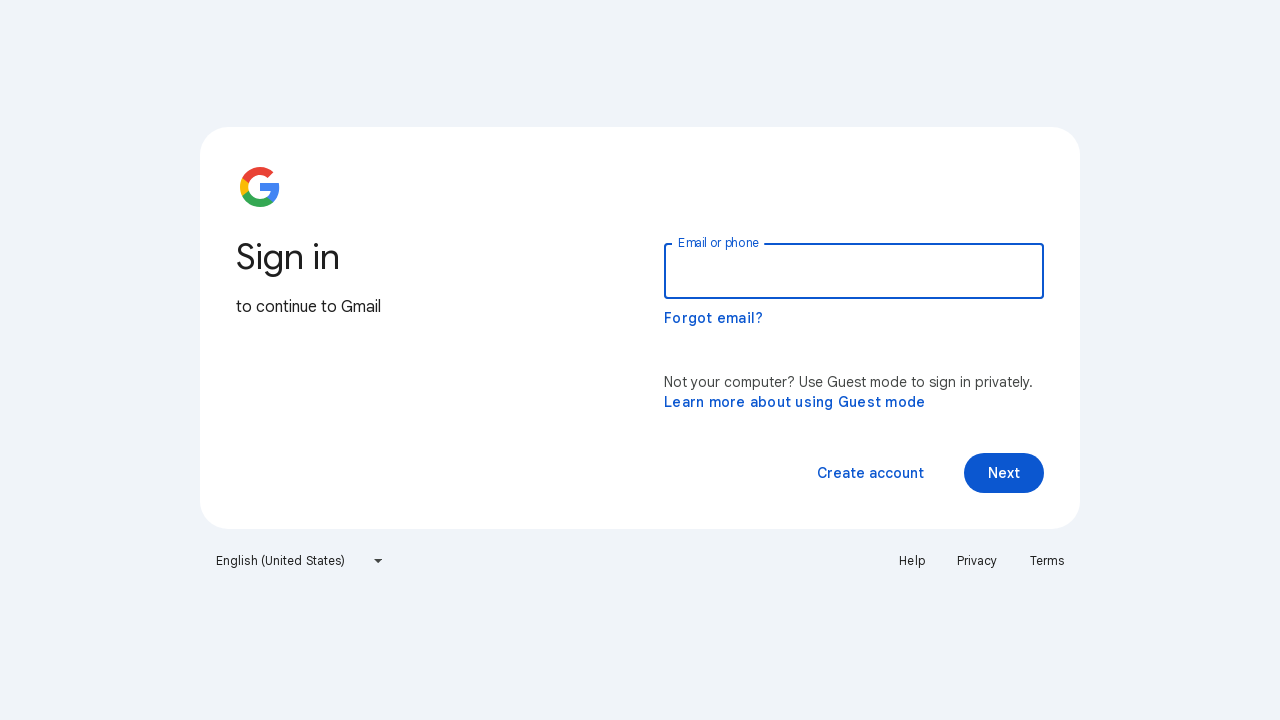

Clicked Next button without entering email address at (1004, 473) on xpath=//span[contains(text(),'Next')]
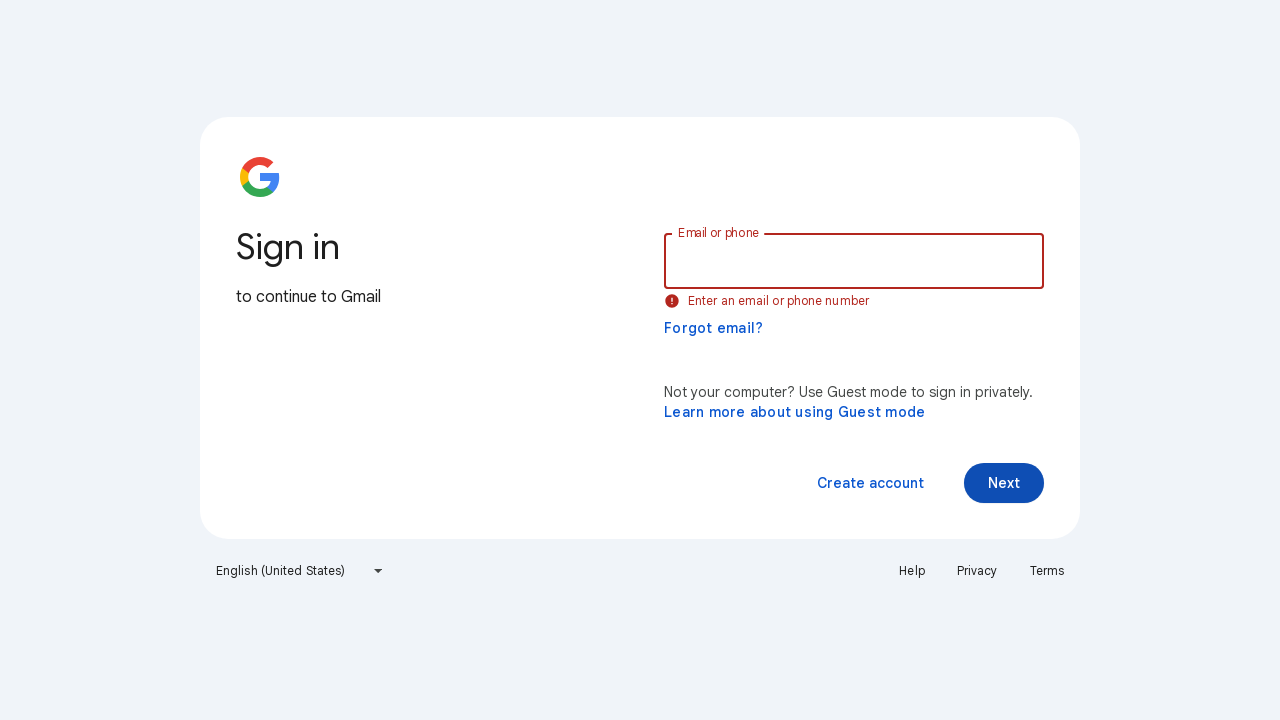

Email validation error message appeared
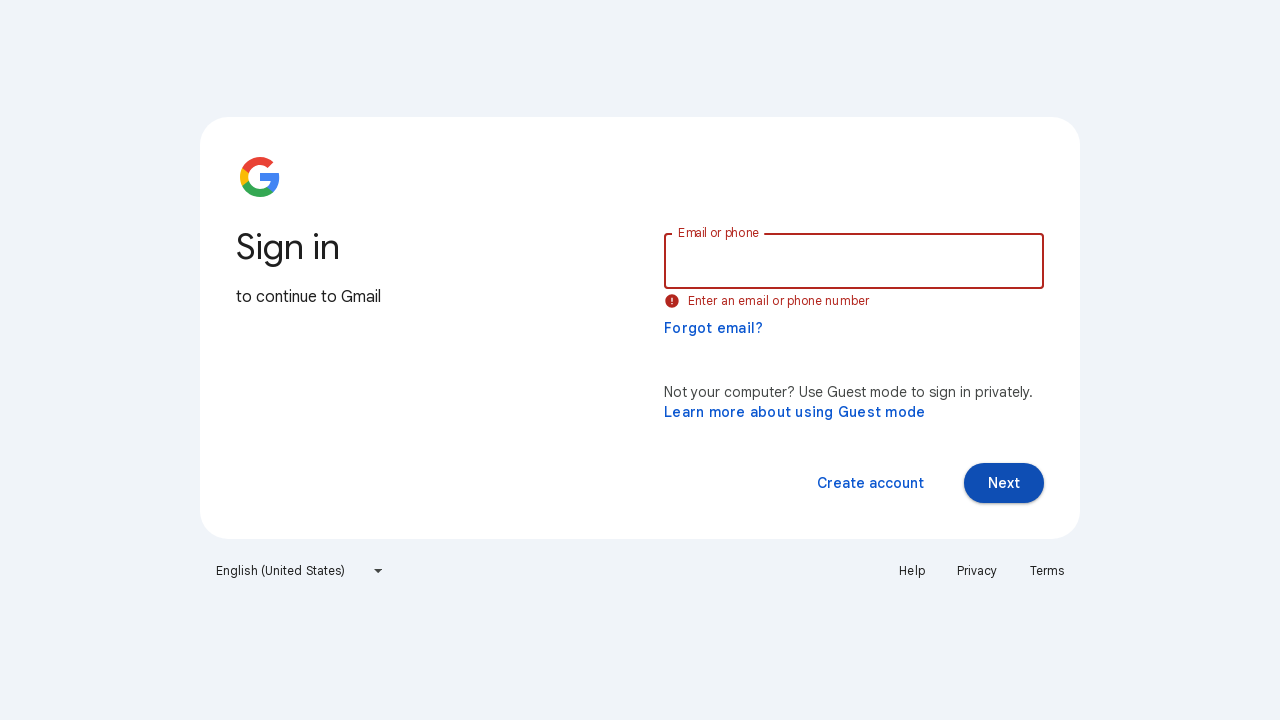

Verified error message text matches 'Enter an email or phone number'
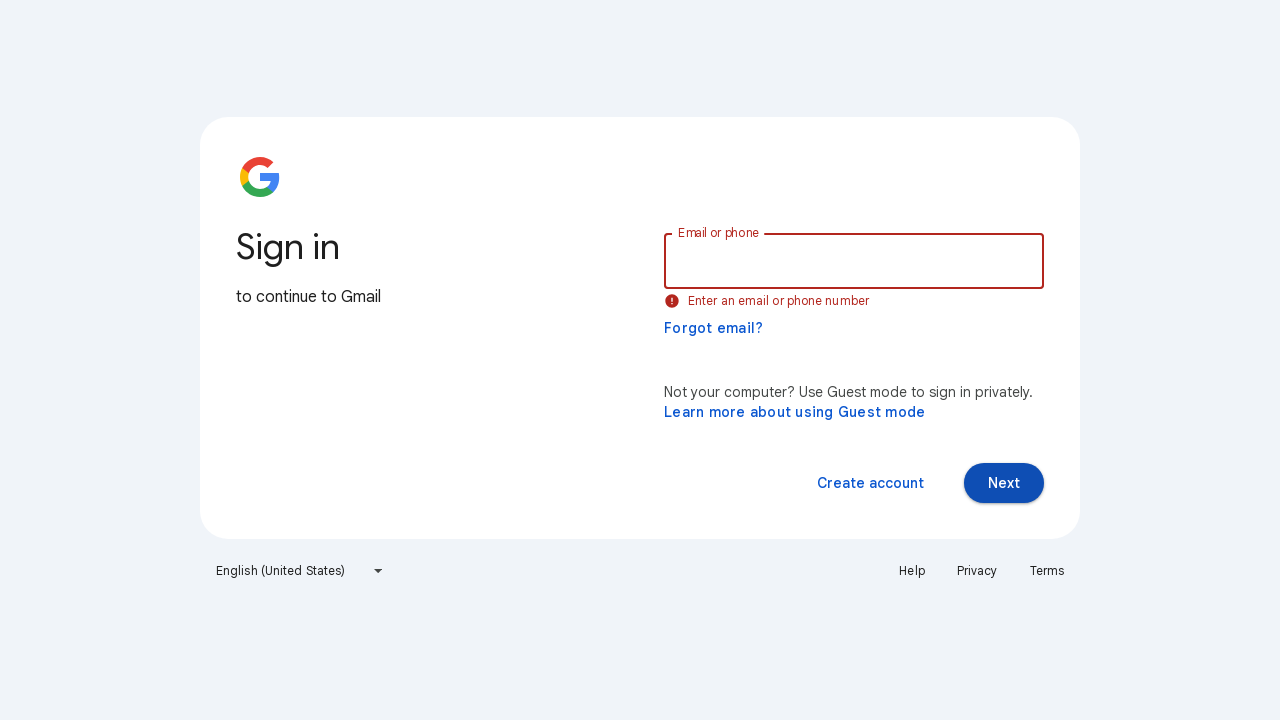

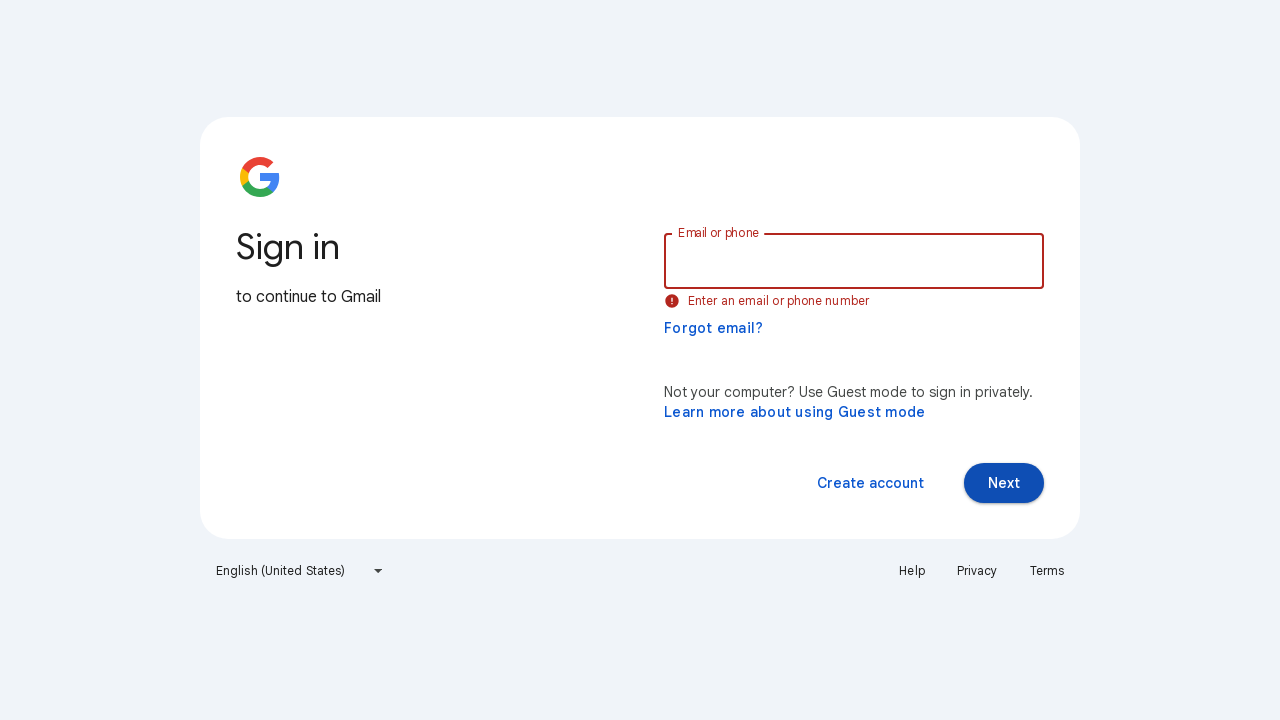